Tests filtering to display all items after switching between filters

Starting URL: https://demo.playwright.dev/todomvc

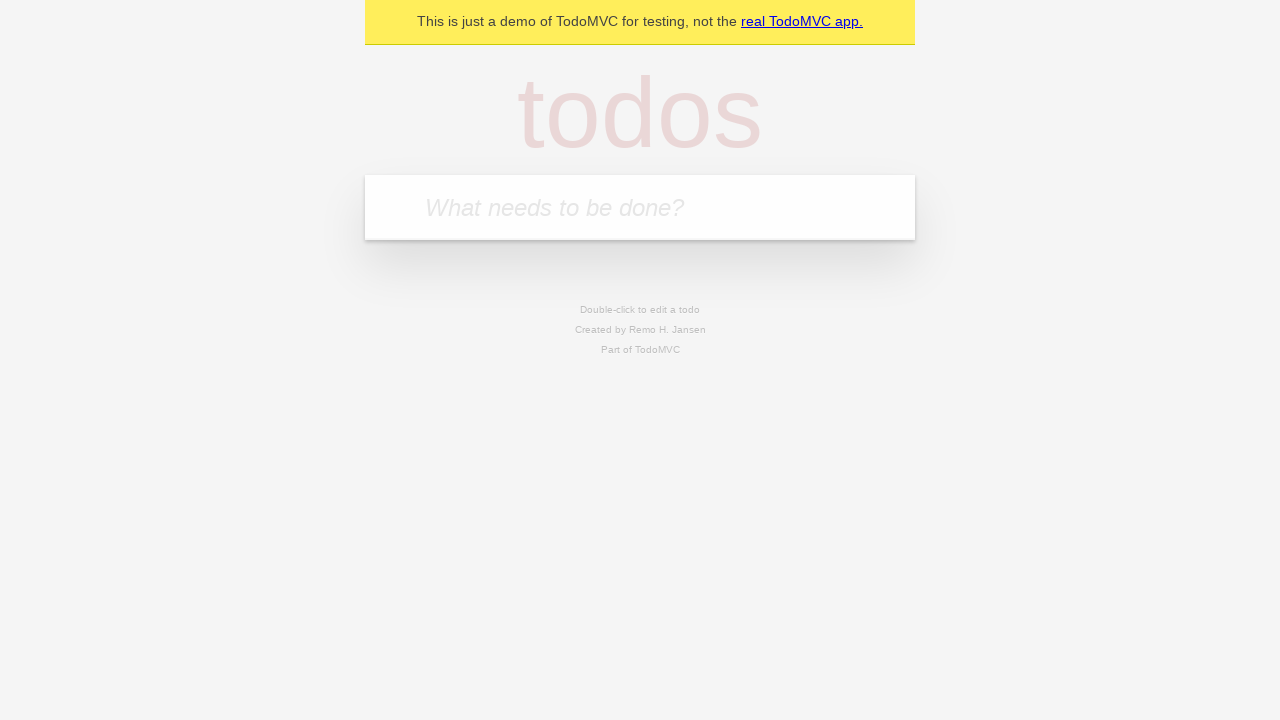

Filled new todo input with 'buy some cheese' on .new-todo
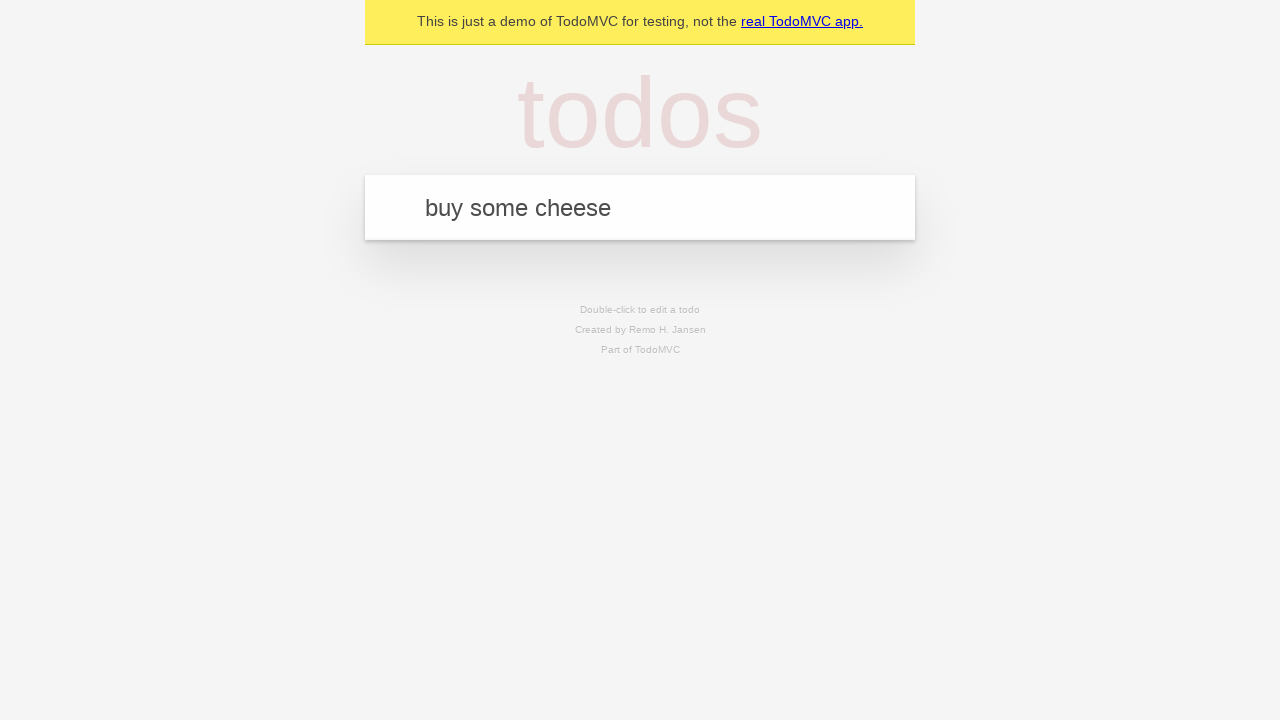

Pressed Enter to add first todo item on .new-todo
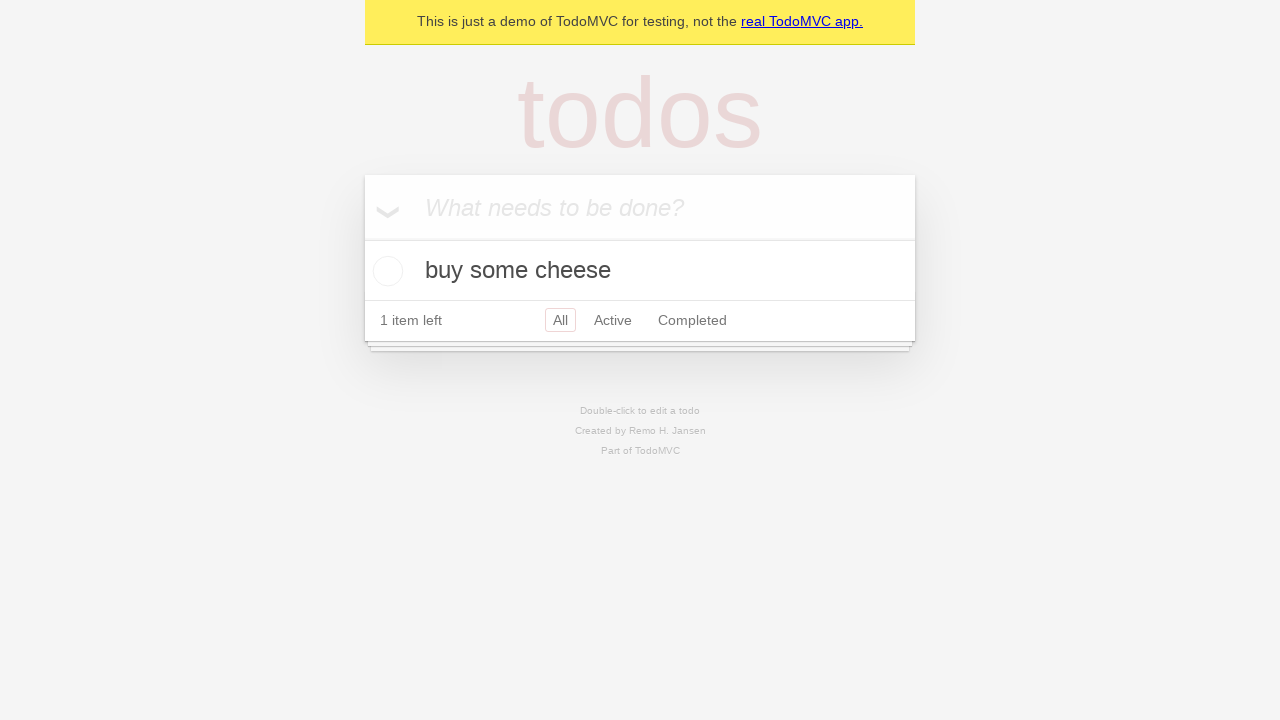

Filled new todo input with 'feed the cat' on .new-todo
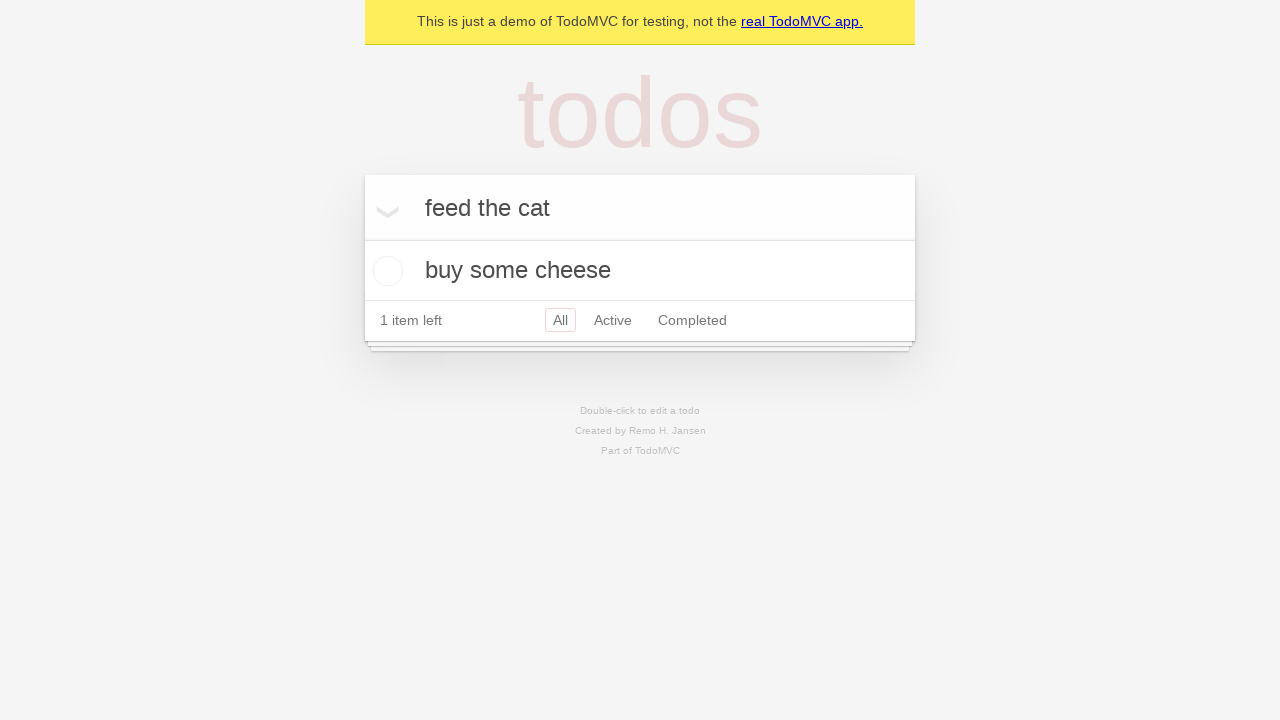

Pressed Enter to add second todo item on .new-todo
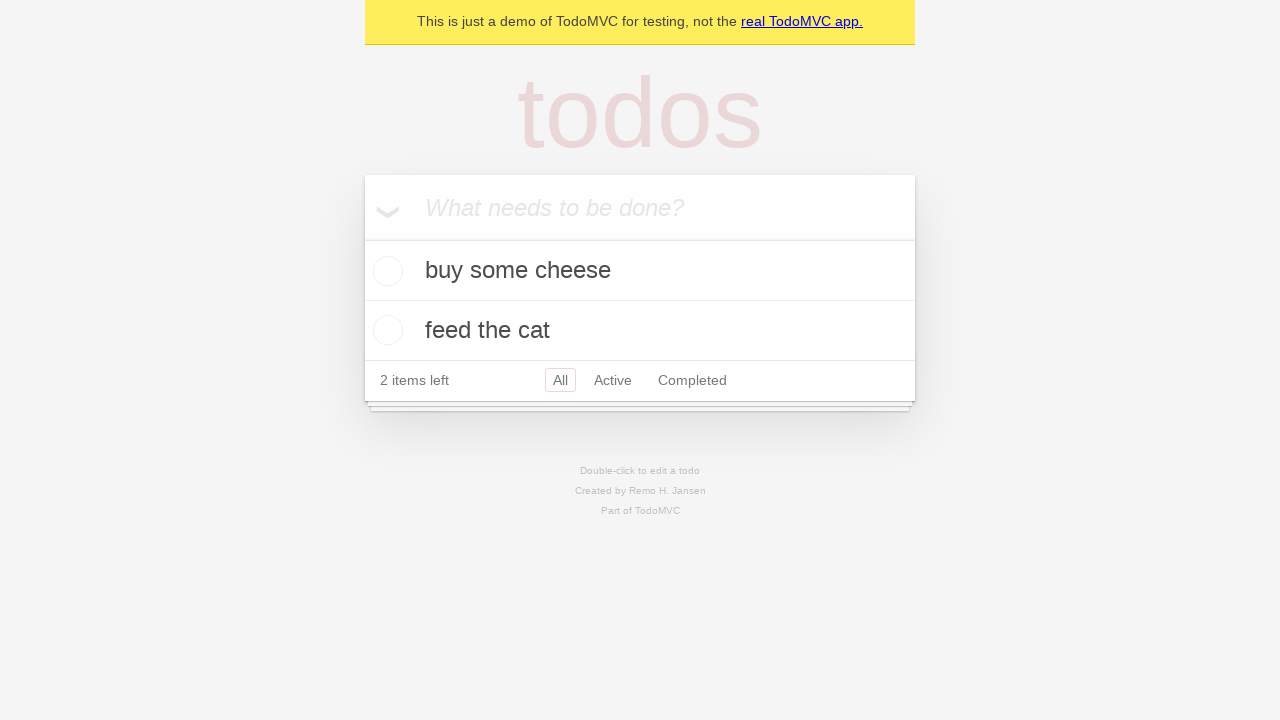

Filled new todo input with 'book a doctors appointment' on .new-todo
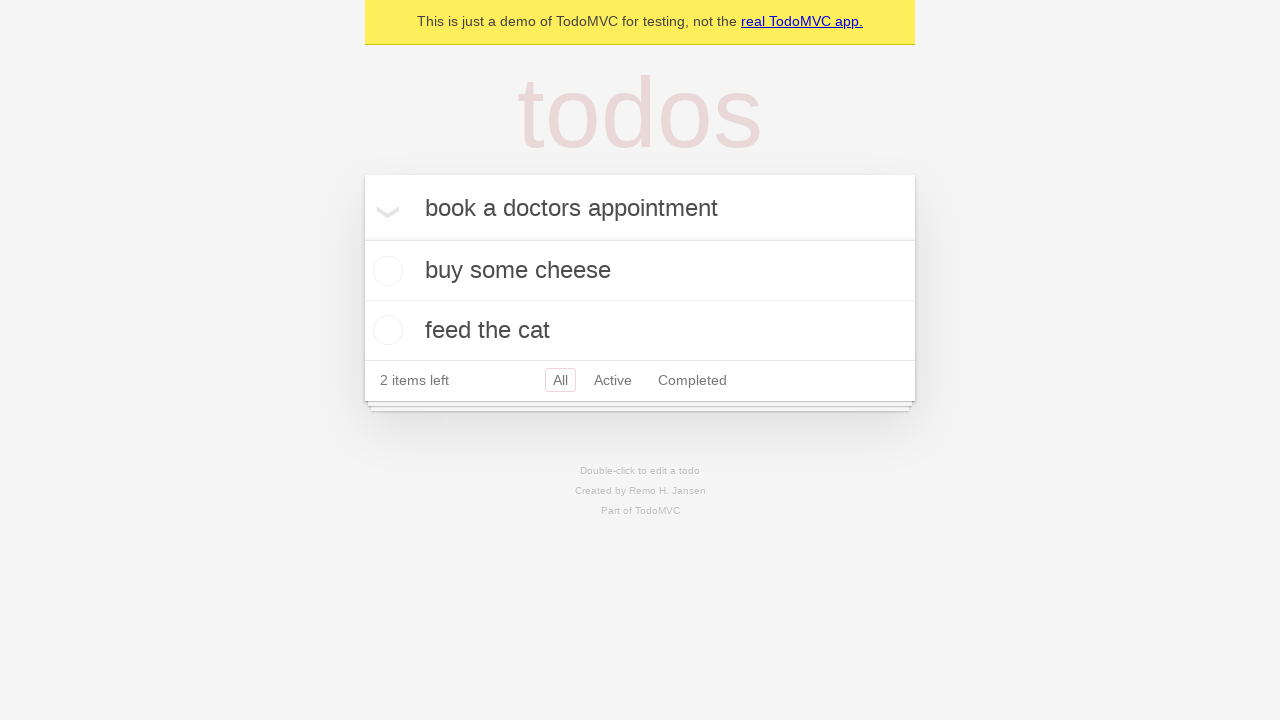

Pressed Enter to add third todo item on .new-todo
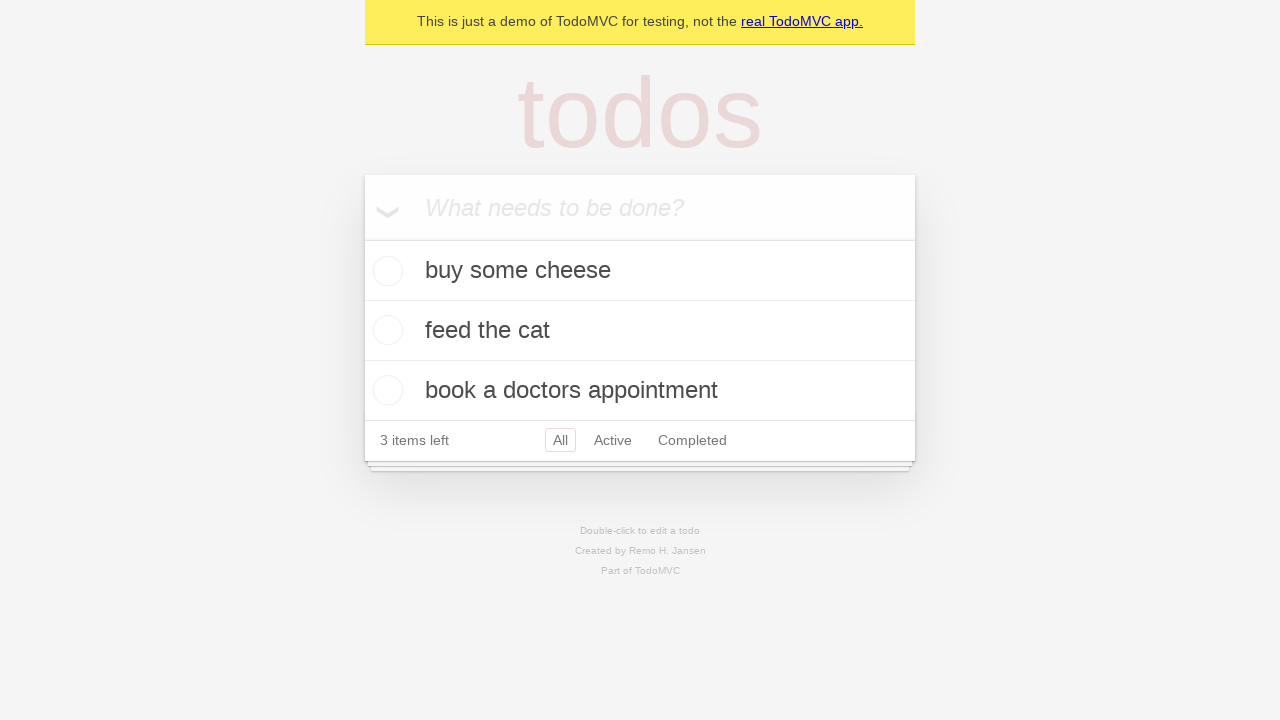

Waited for all three todo items to be loaded
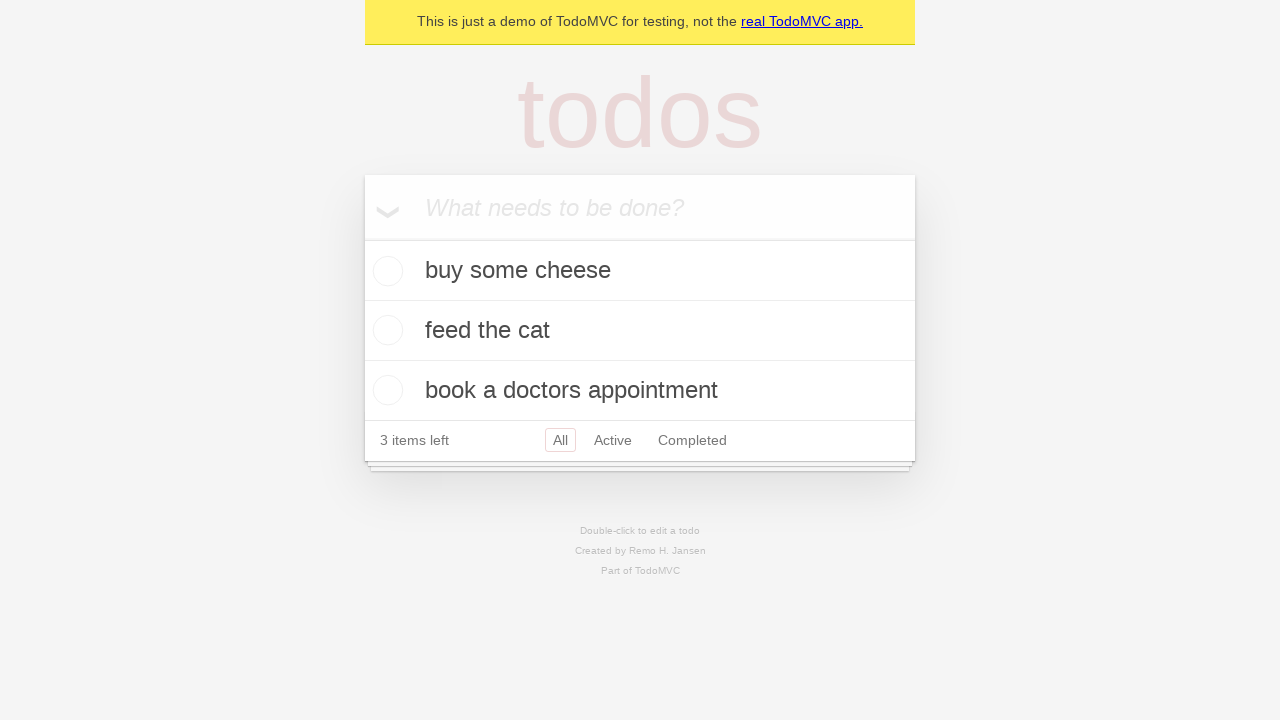

Checked the second todo item as completed at (385, 330) on .todo-list li .toggle >> nth=1
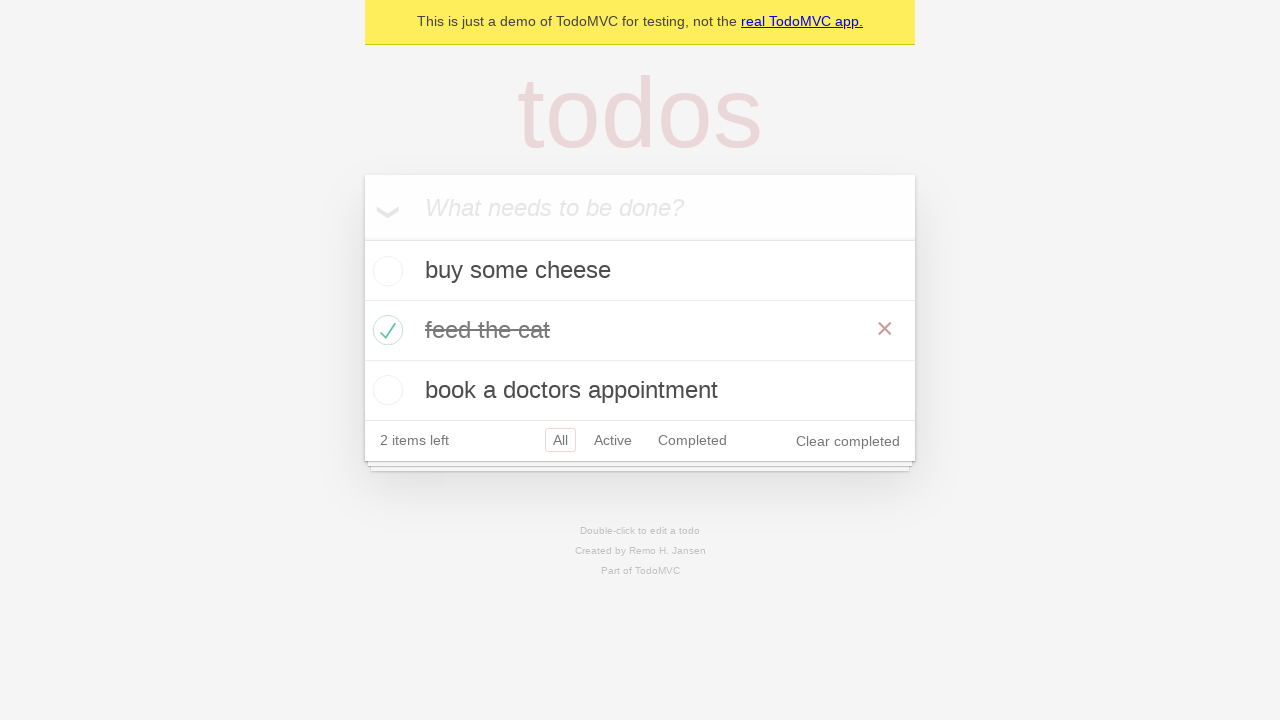

Clicked 'Active' filter to display only active items at (613, 440) on .filters >> text=Active
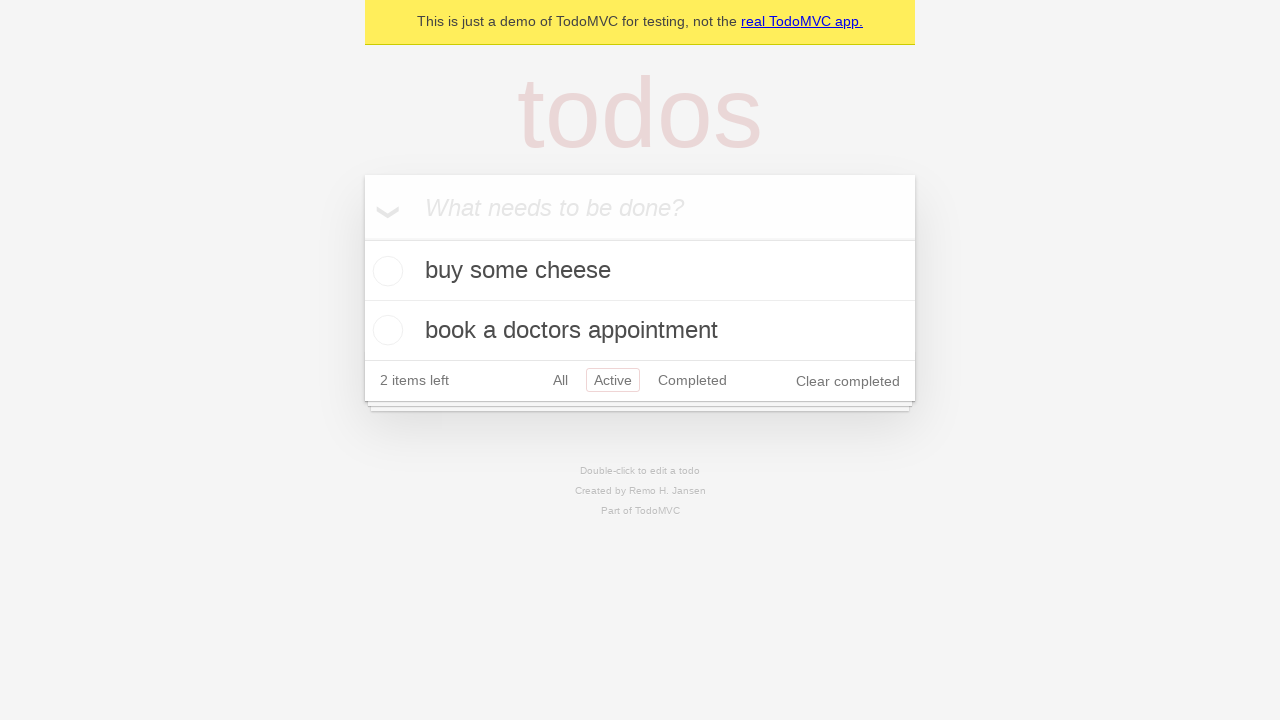

Clicked 'Completed' filter to display only completed items at (692, 380) on .filters >> text=Completed
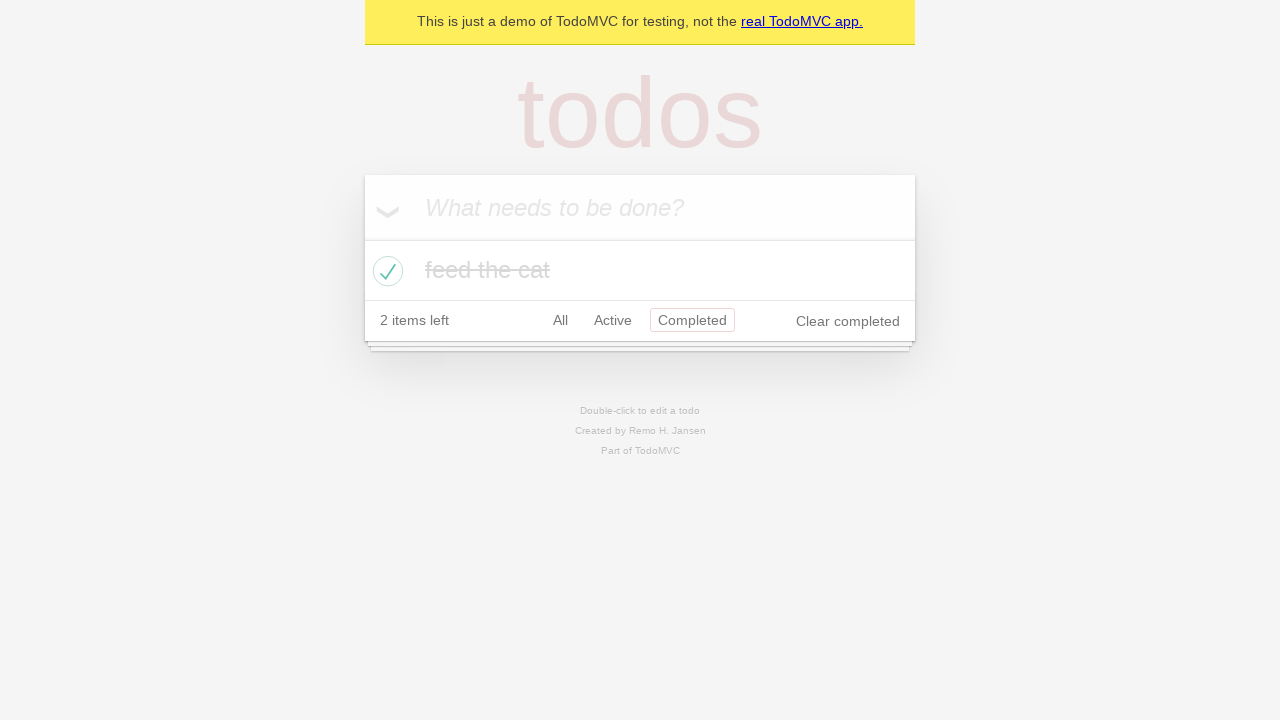

Clicked 'All' filter to display all items at (560, 320) on .filters >> text=All
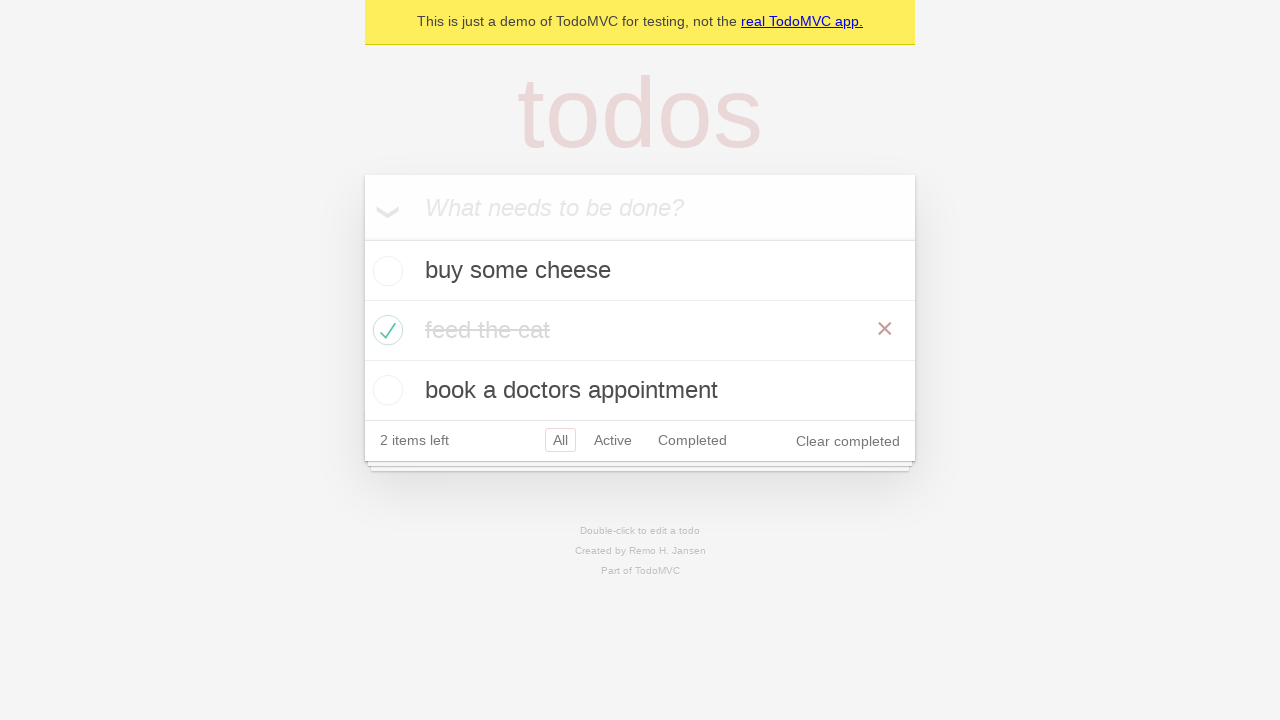

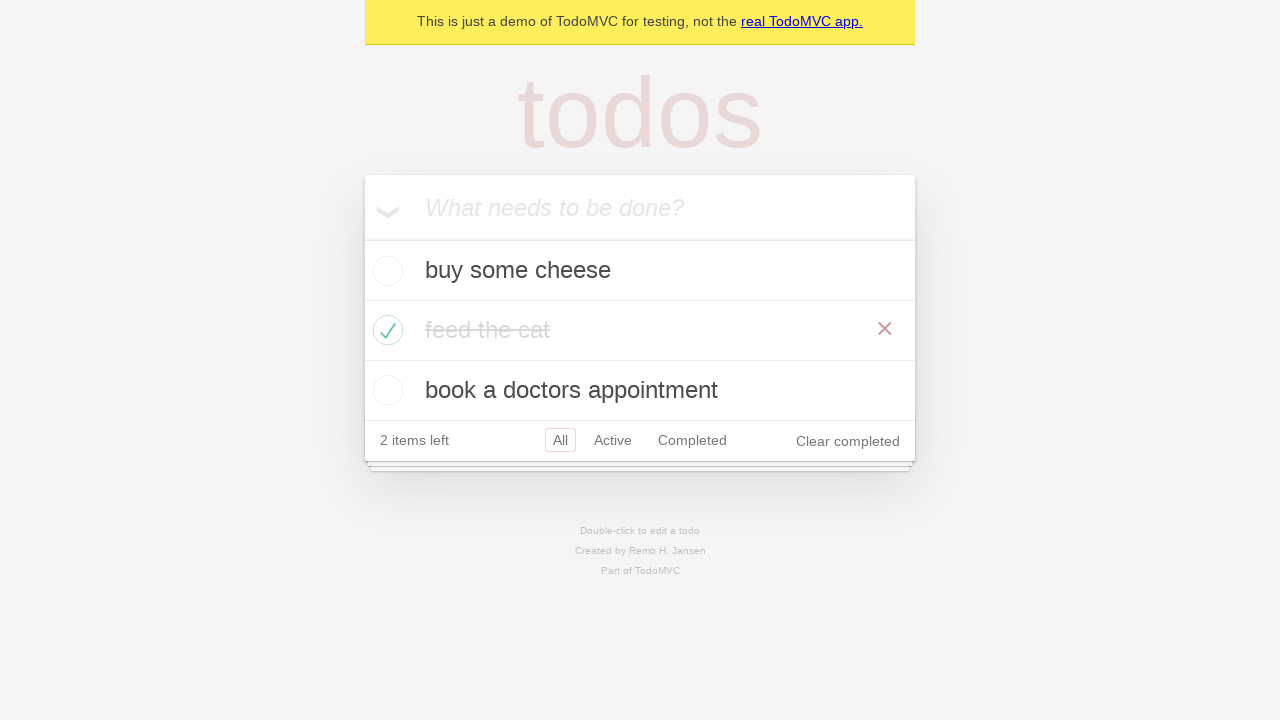